Tests the country dropdown selection on a registration form by clicking the Select2 dropdown and selecting "India" from the options list using mouse hover and click actions.

Starting URL: https://demo.automationtesting.in/Register.html

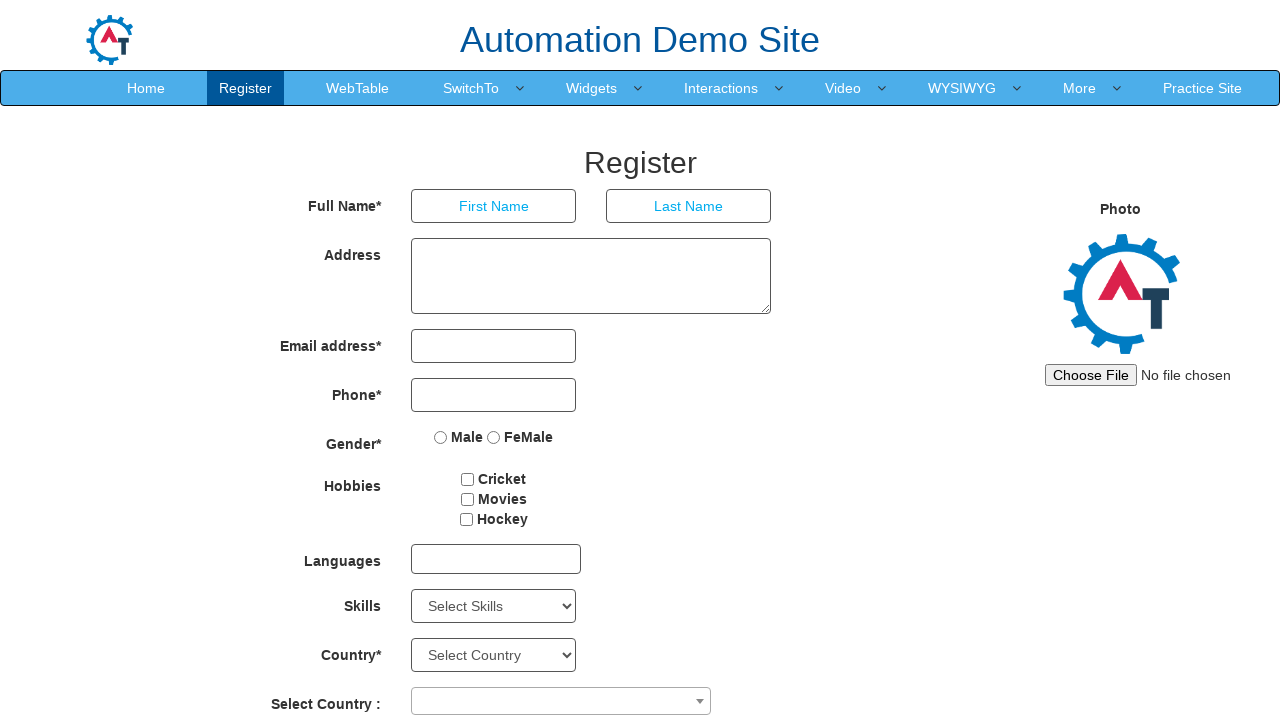

Clicked on the Select2 country dropdown to open it at (561, 701) on .select2-selection.select2-selection--single
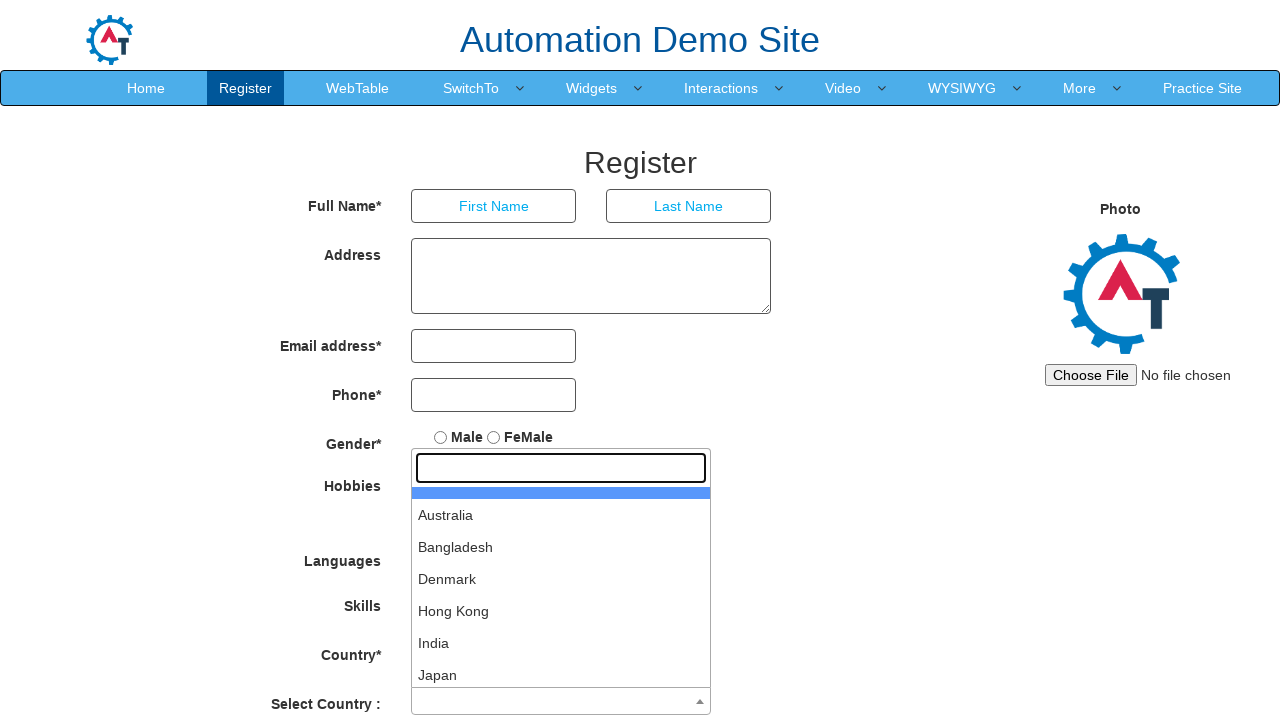

Waited for India option to appear in dropdown
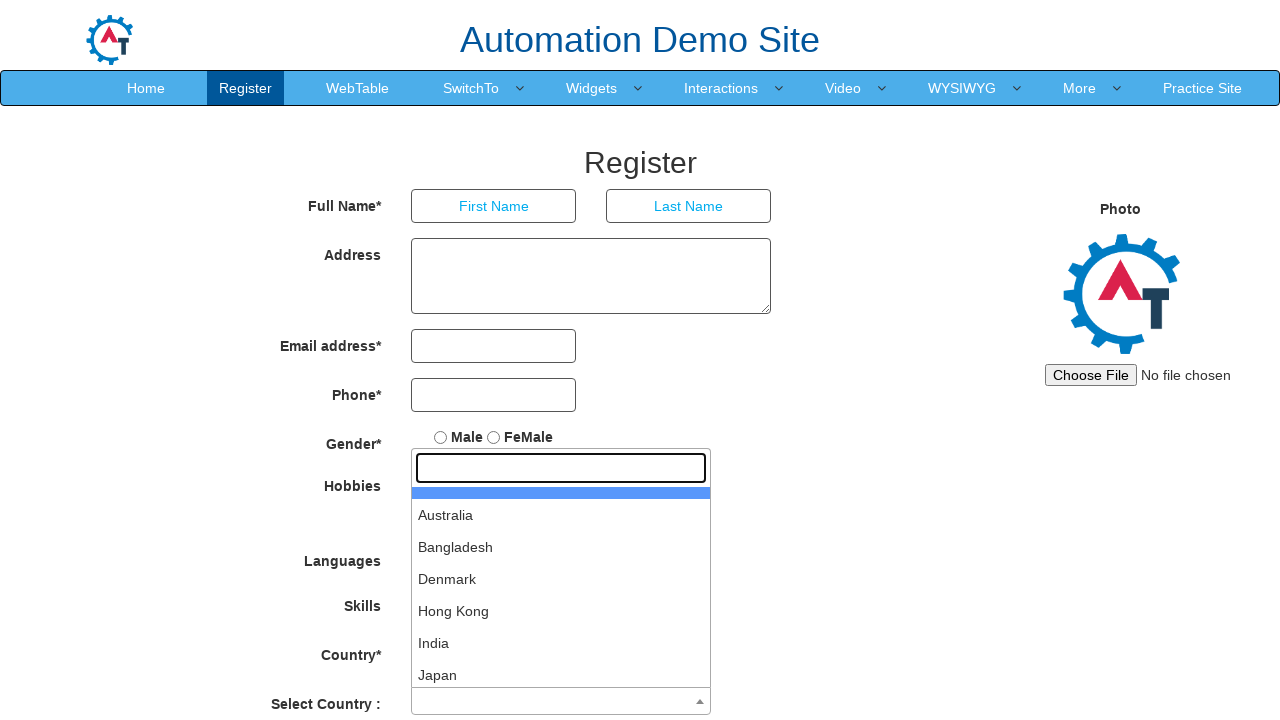

Hovered over the India option at (561, 643) on li:has-text('India')
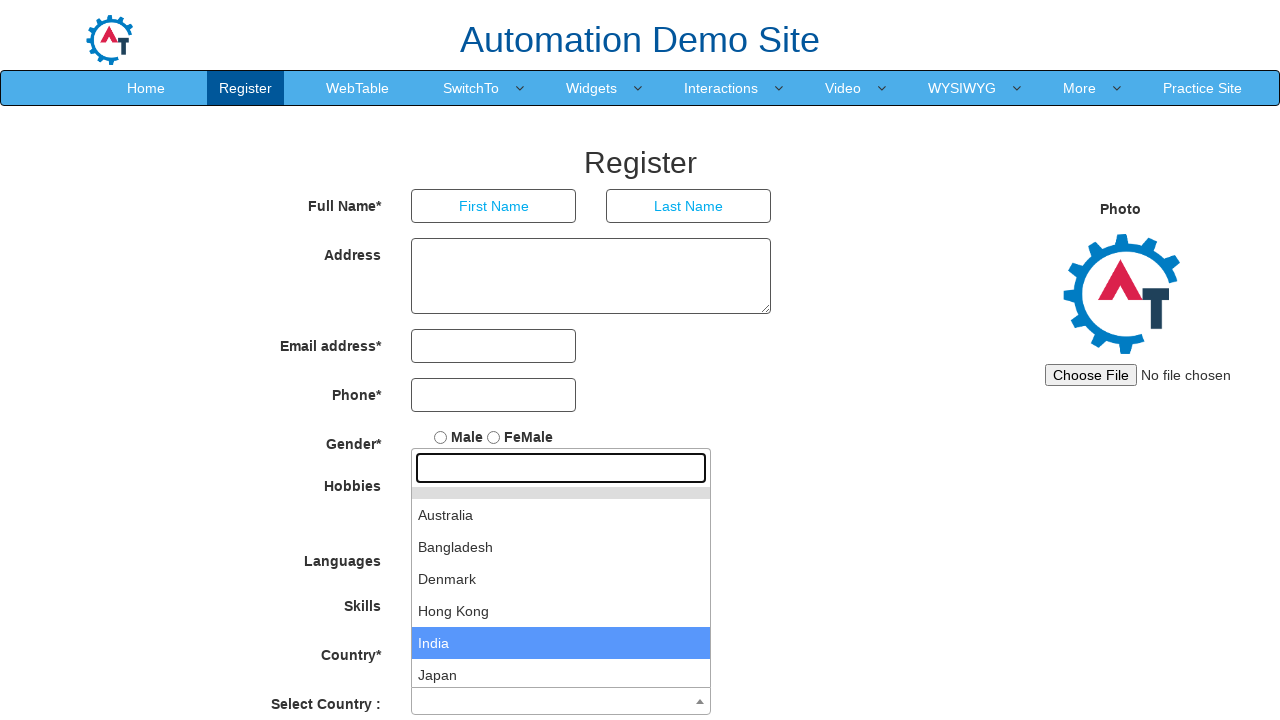

Clicked on India to select it from the dropdown at (561, 643) on li:has-text('India')
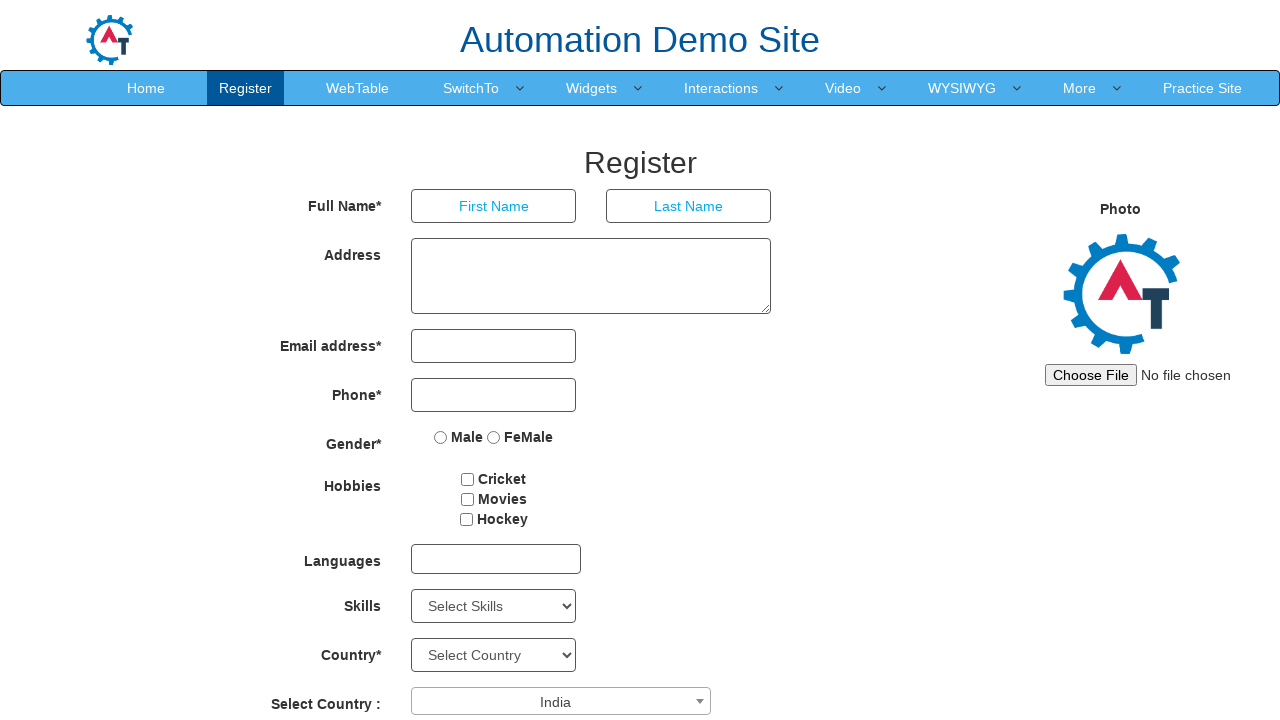

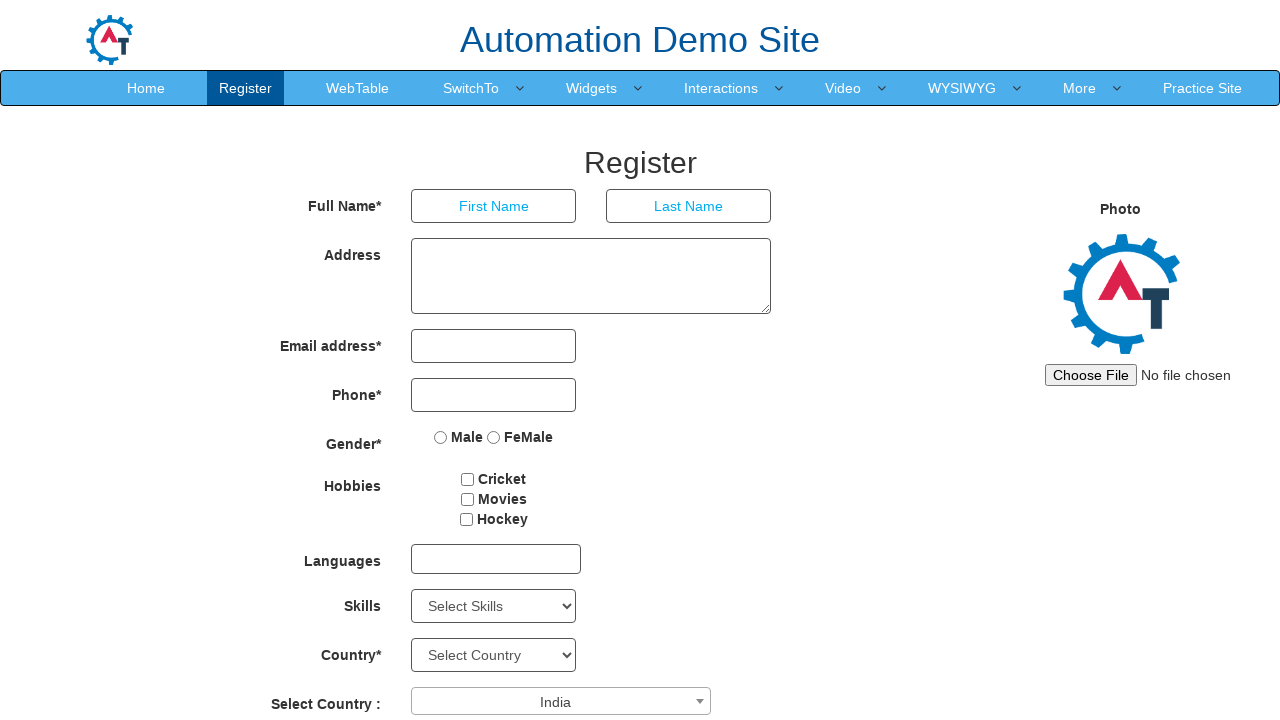